Tests auto-suggestive dropdown functionality by typing partial text and selecting a matching option from the dropdown suggestions

Starting URL: https://rahulshettyacademy.com/dropdownsPractise/

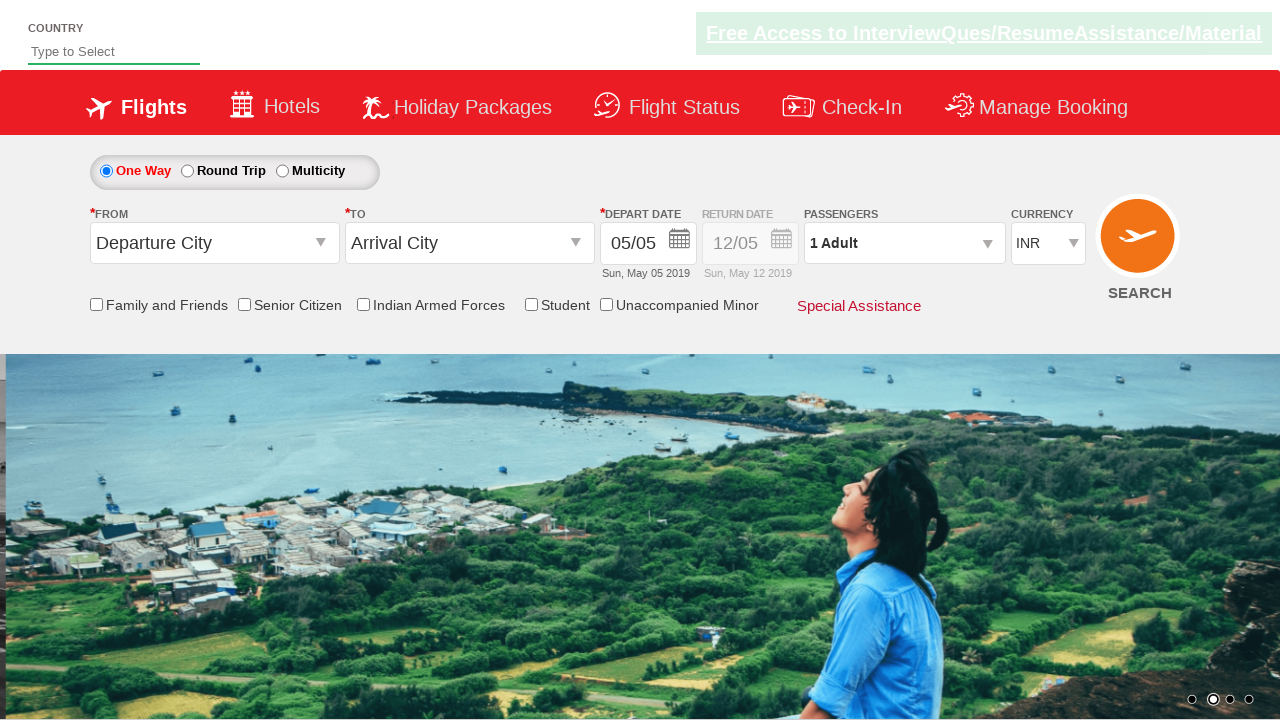

Typed 'ind' in the autosuggest field on #autosuggest
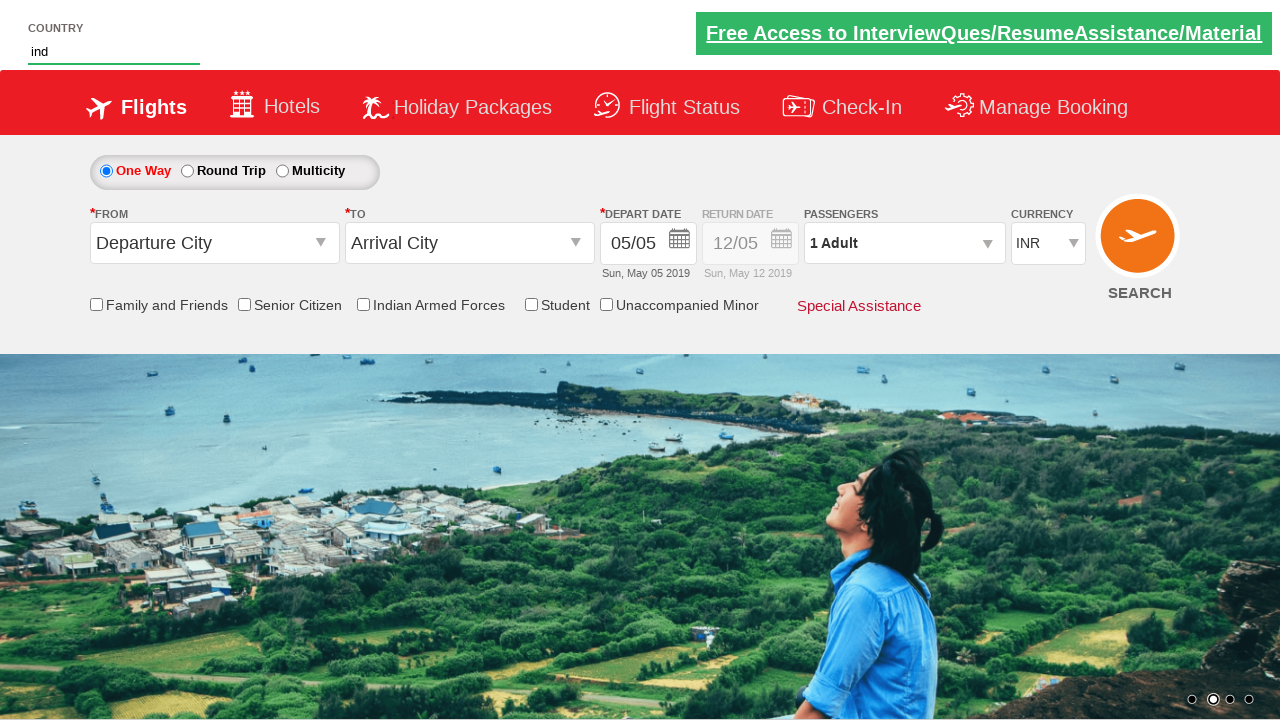

Dropdown suggestions appeared
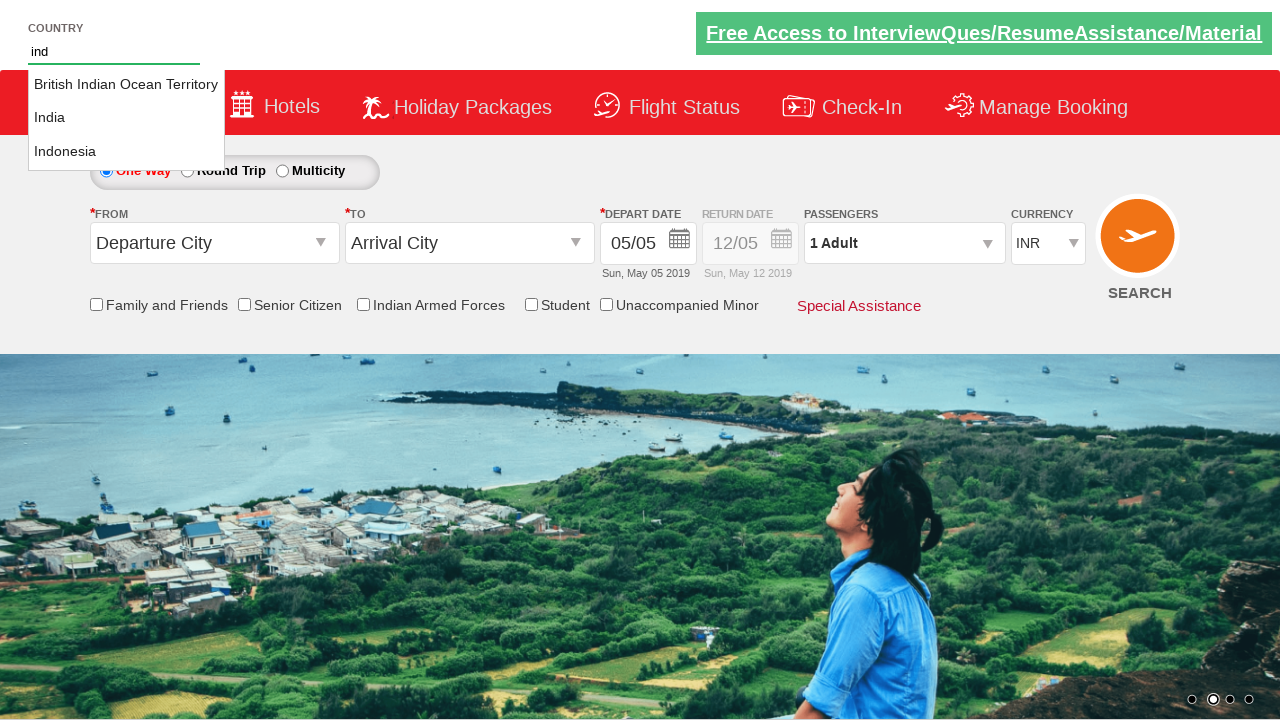

Clicked on 'India' from the dropdown suggestions at (126, 118) on li.ui-menu-item a >> nth=1
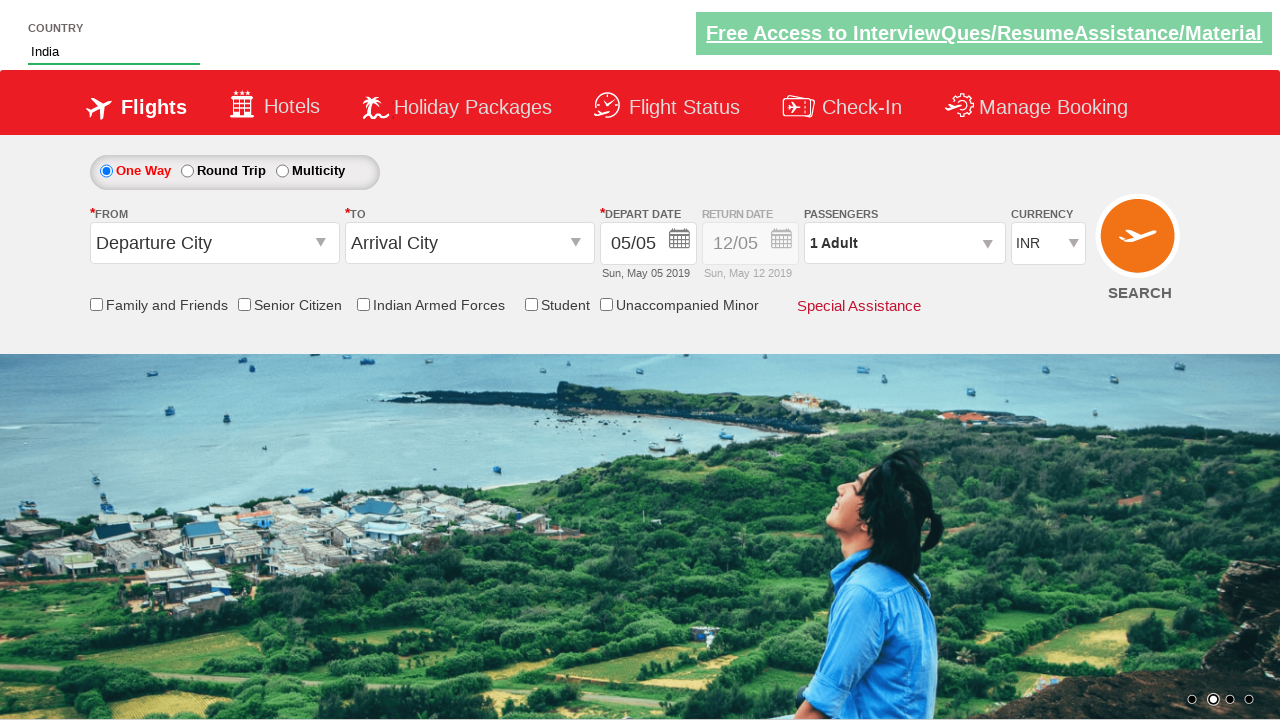

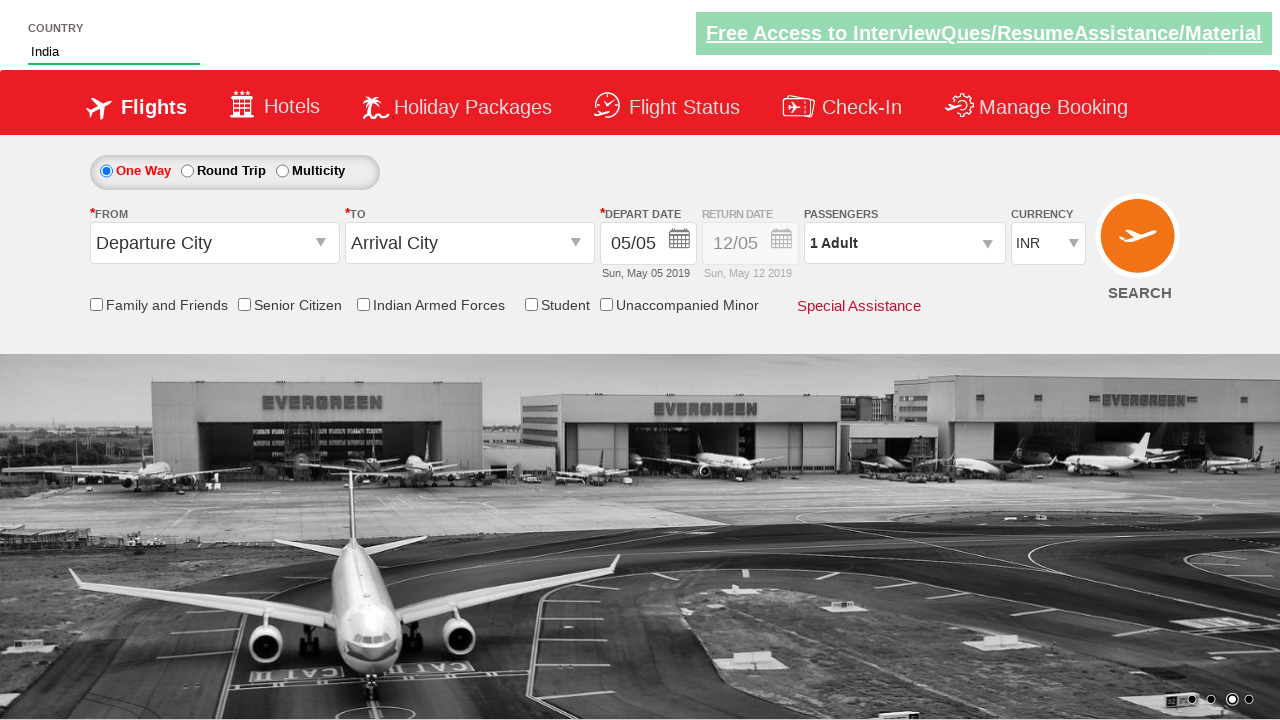